Tests context menu functionality by right-clicking on an element and verifying alert message appears

Starting URL: https://the-internet.herokuapp.com/

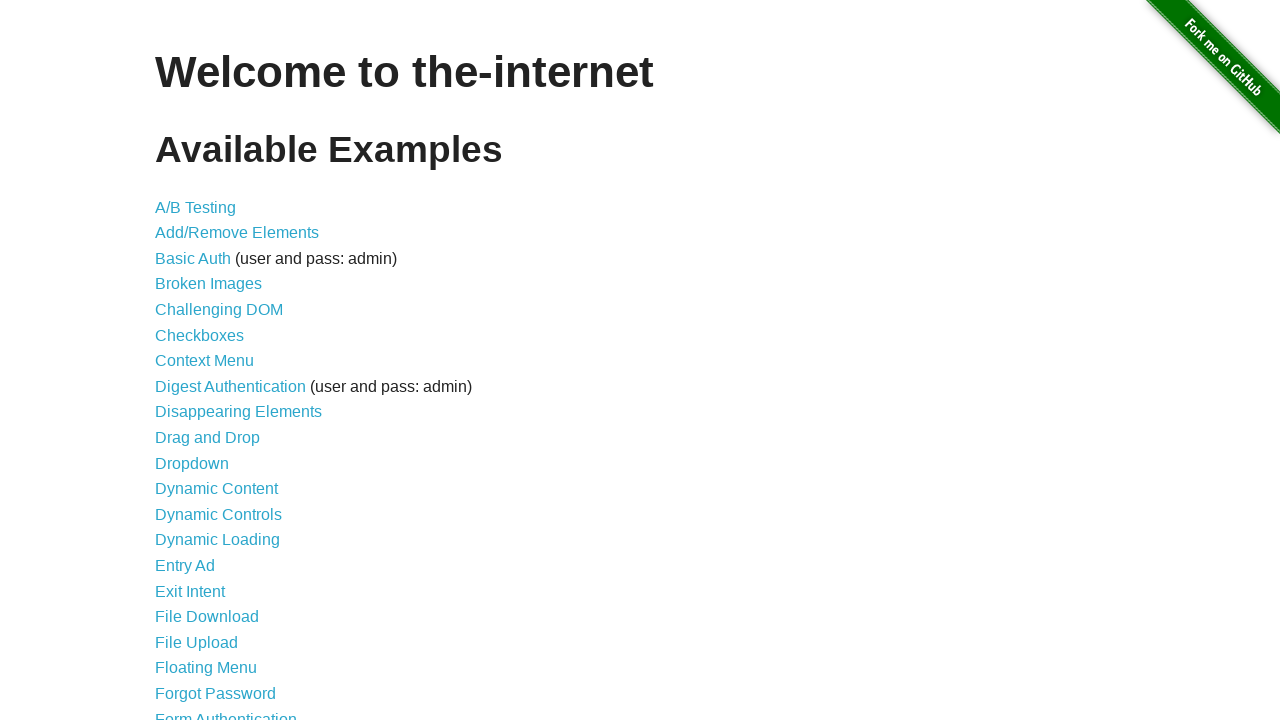

Clicked on Context Menu link at (204, 361) on a:has-text('Context Menu')
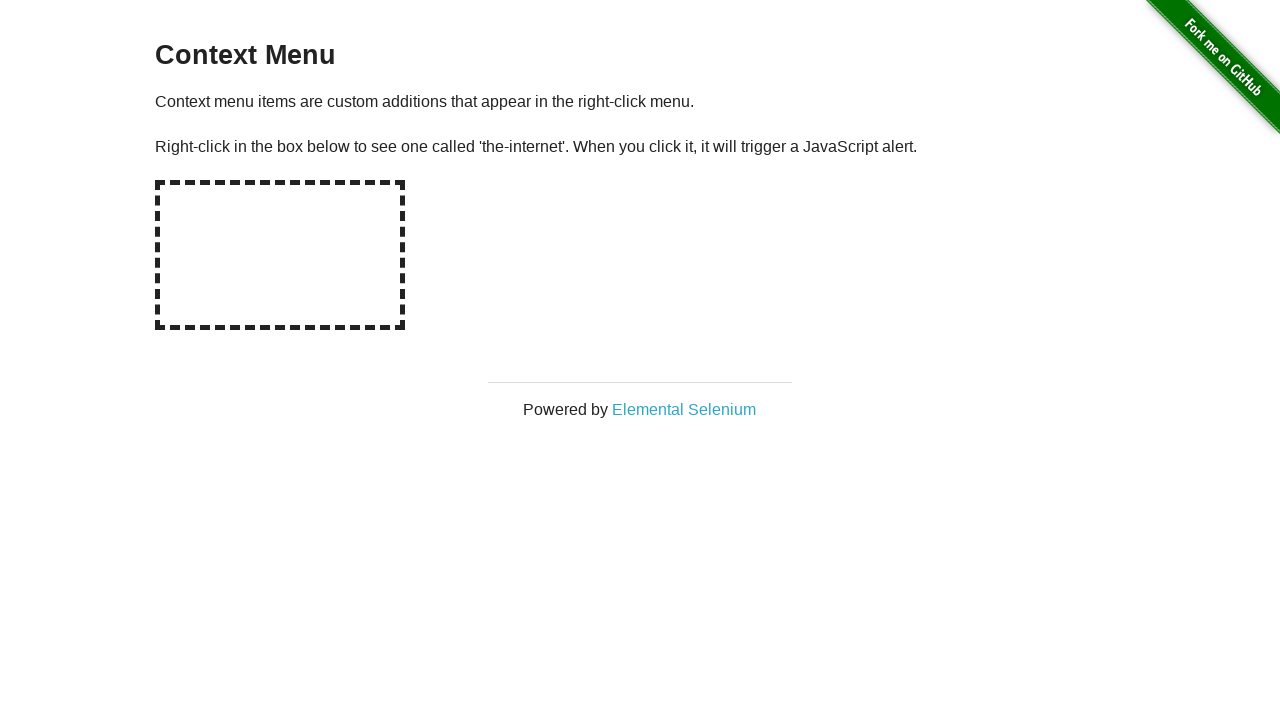

Right-clicked on hot-spot element at (280, 255) on #hot-spot
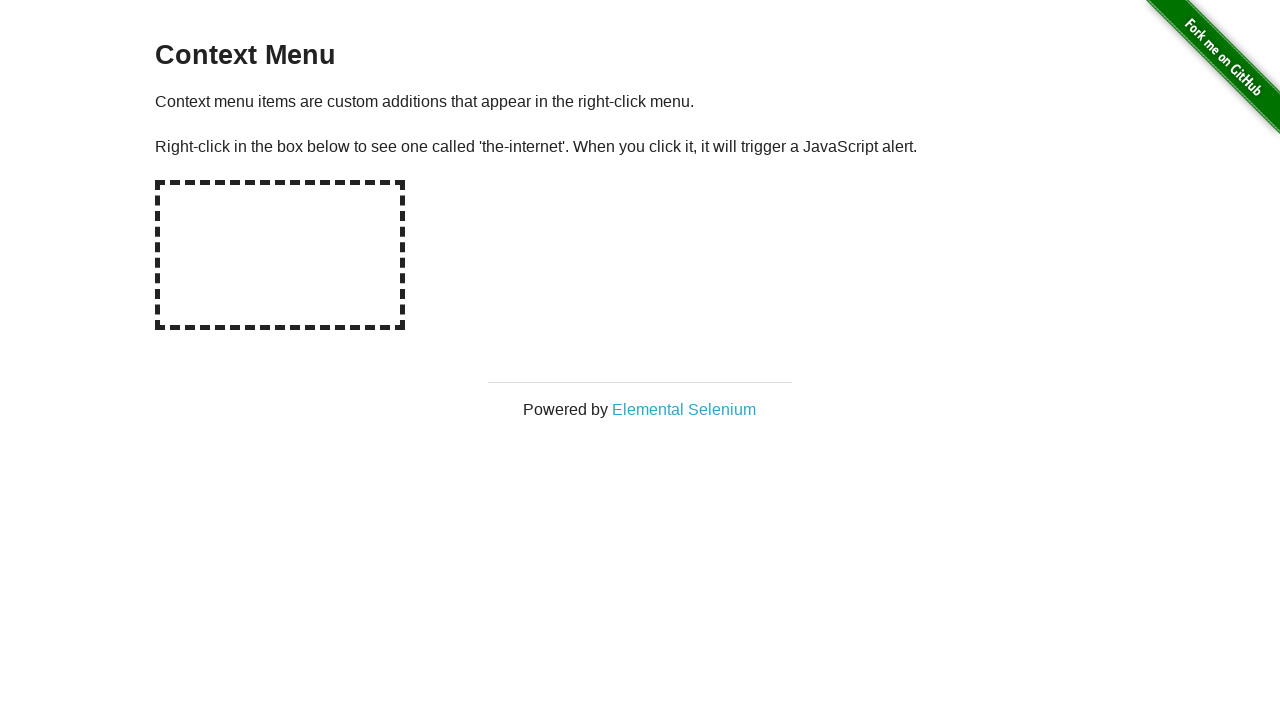

Set up dialog handler to capture and accept alert message
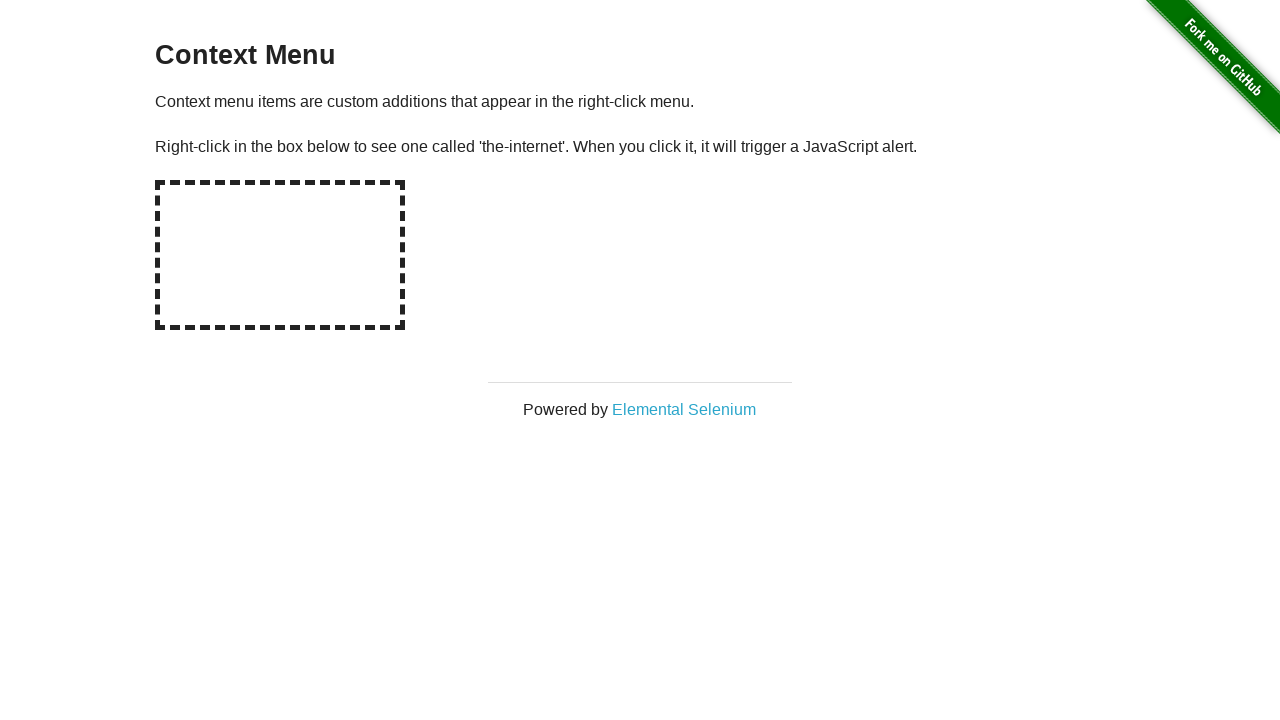

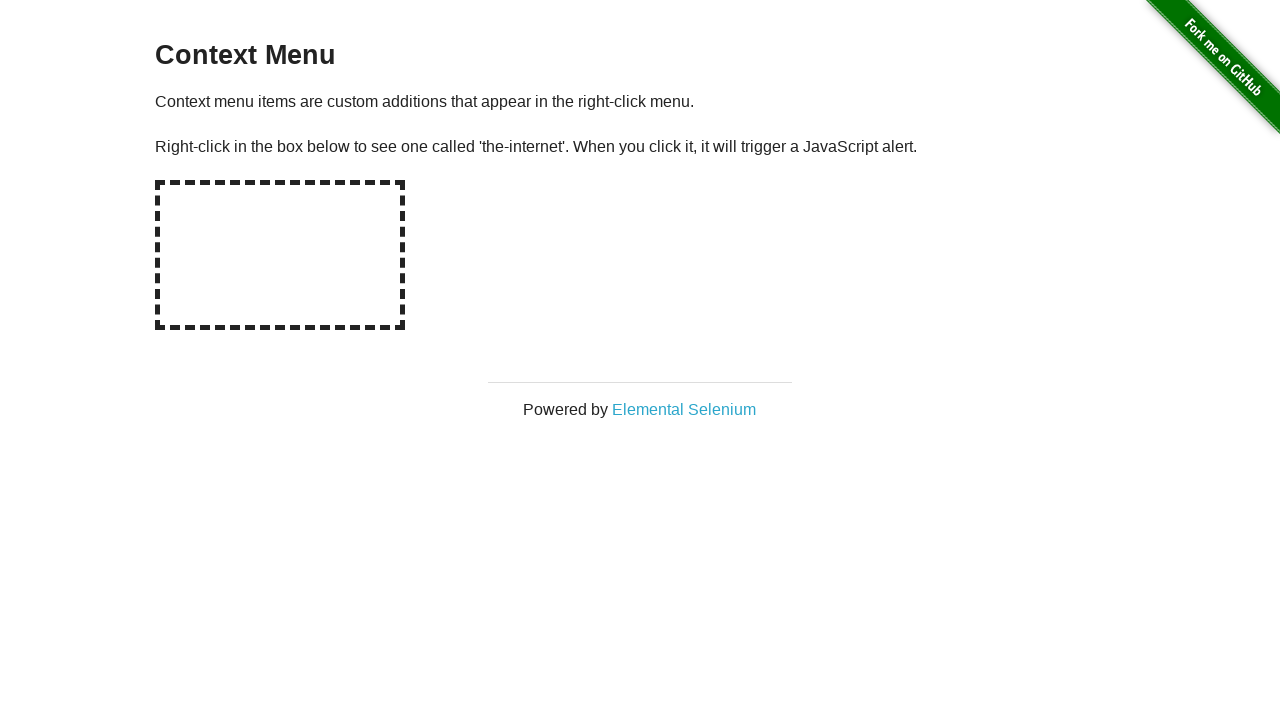